Tests keyboard actions on a text comparison website by entering text, performing keyboard shortcuts for copy/paste operations, and then navigating to another page to test key press detection

Starting URL: https://text-compare.com/

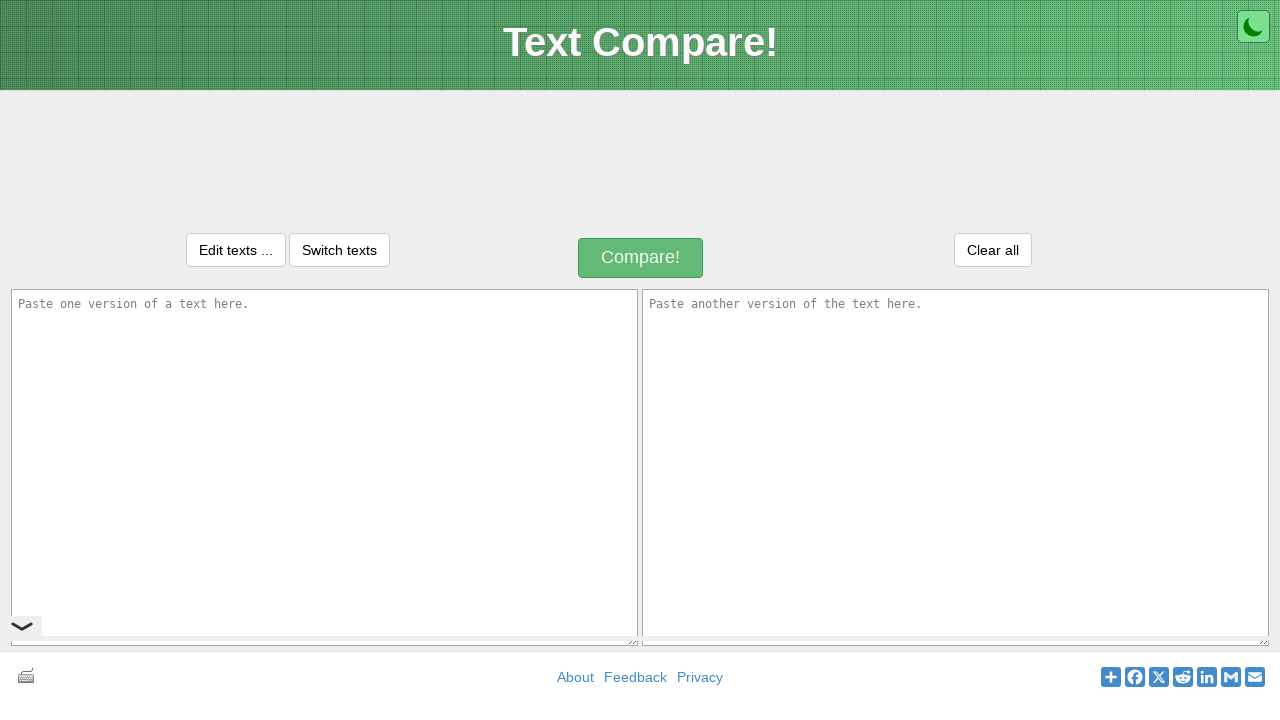

Filled first textarea with 'Welcome to Automation' on textarea[name='text1']
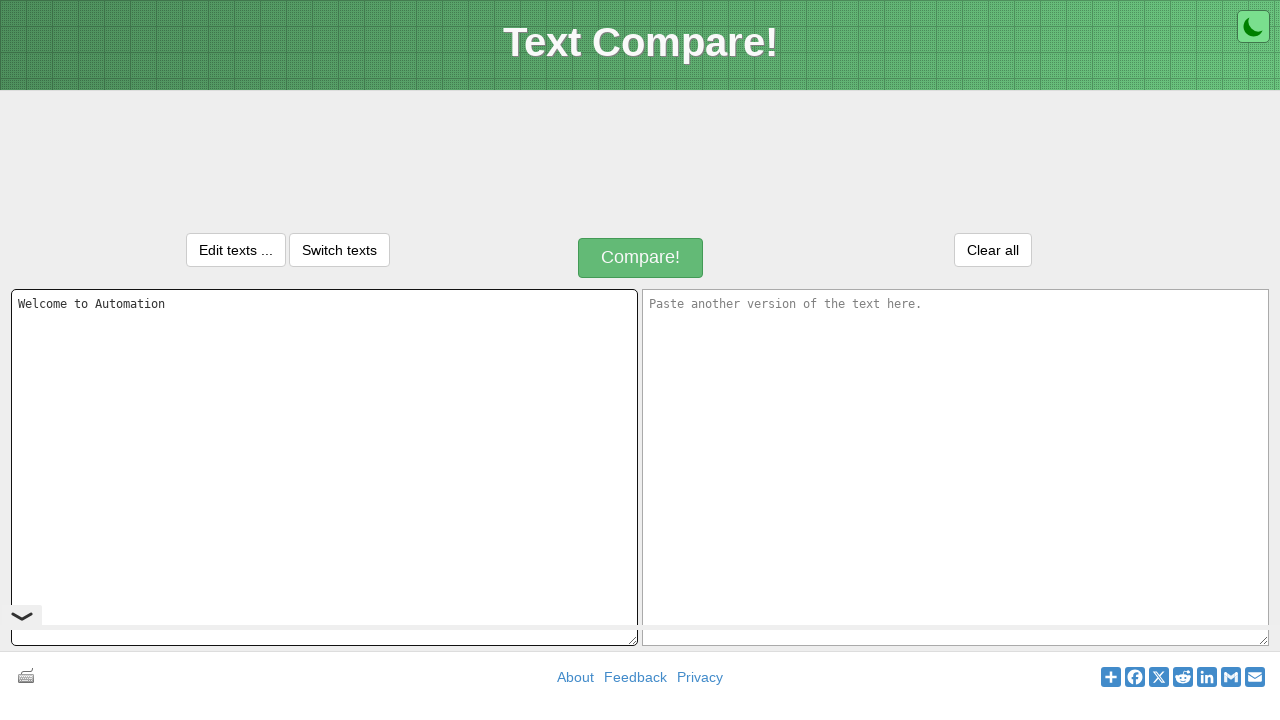

Selected all text using Ctrl+A keyboard shortcut
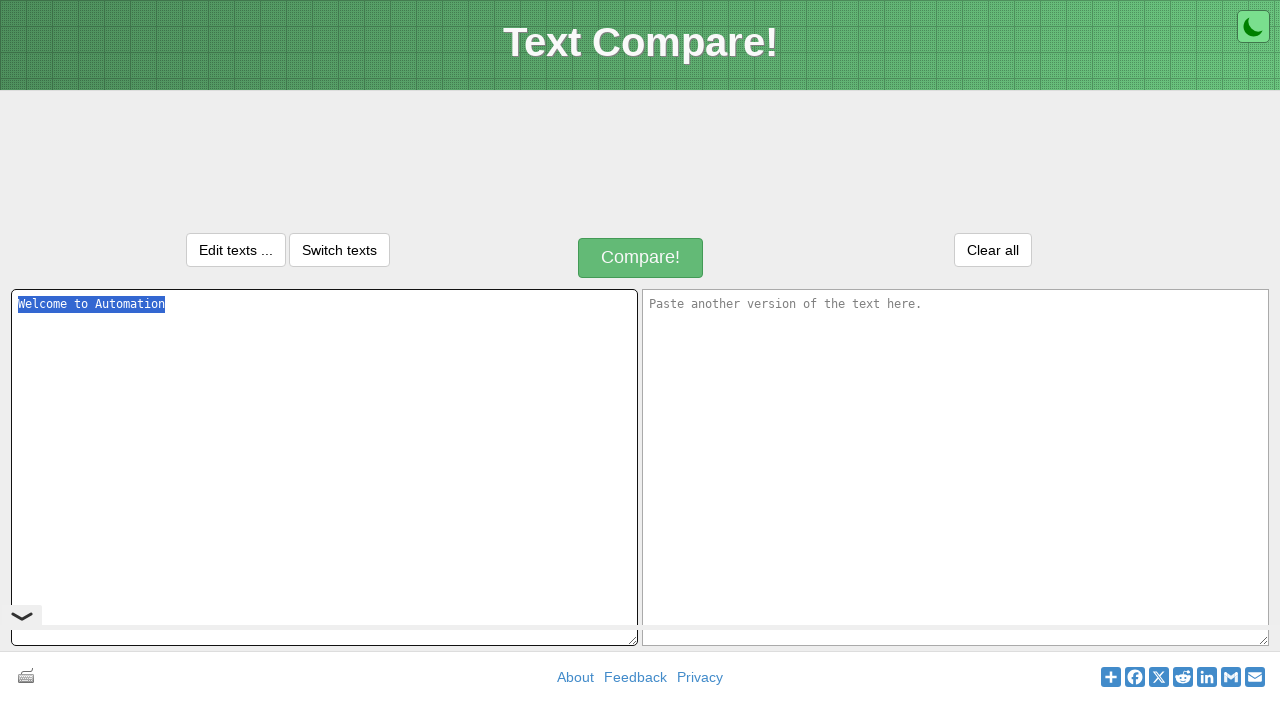

Copied selected text using Ctrl+C keyboard shortcut
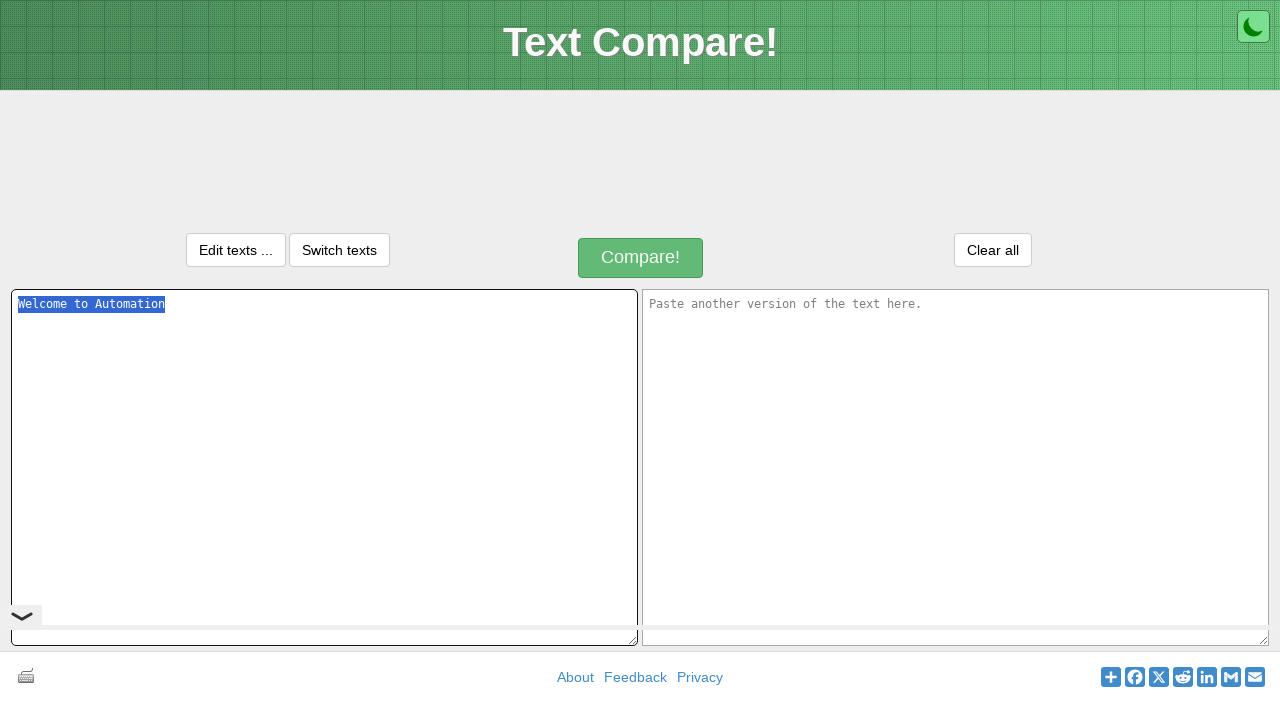

Pressed Tab to move to next textarea field
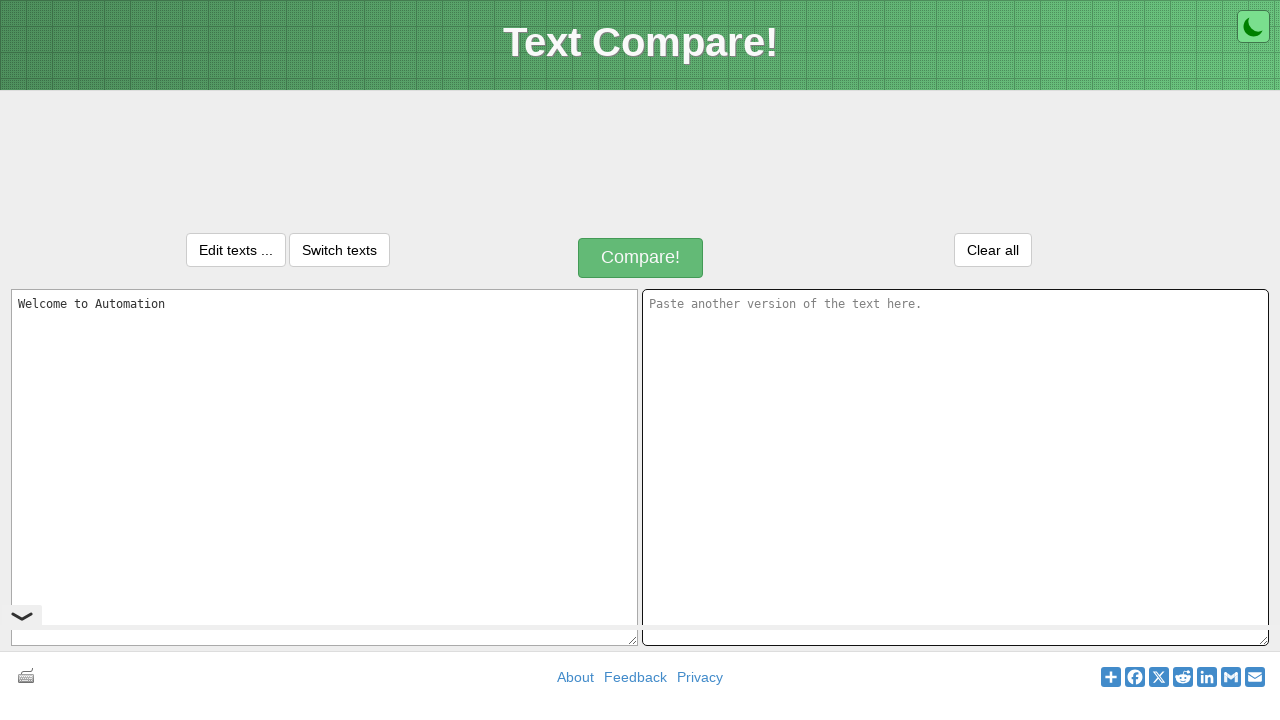

Pasted copied text using Ctrl+V keyboard shortcut
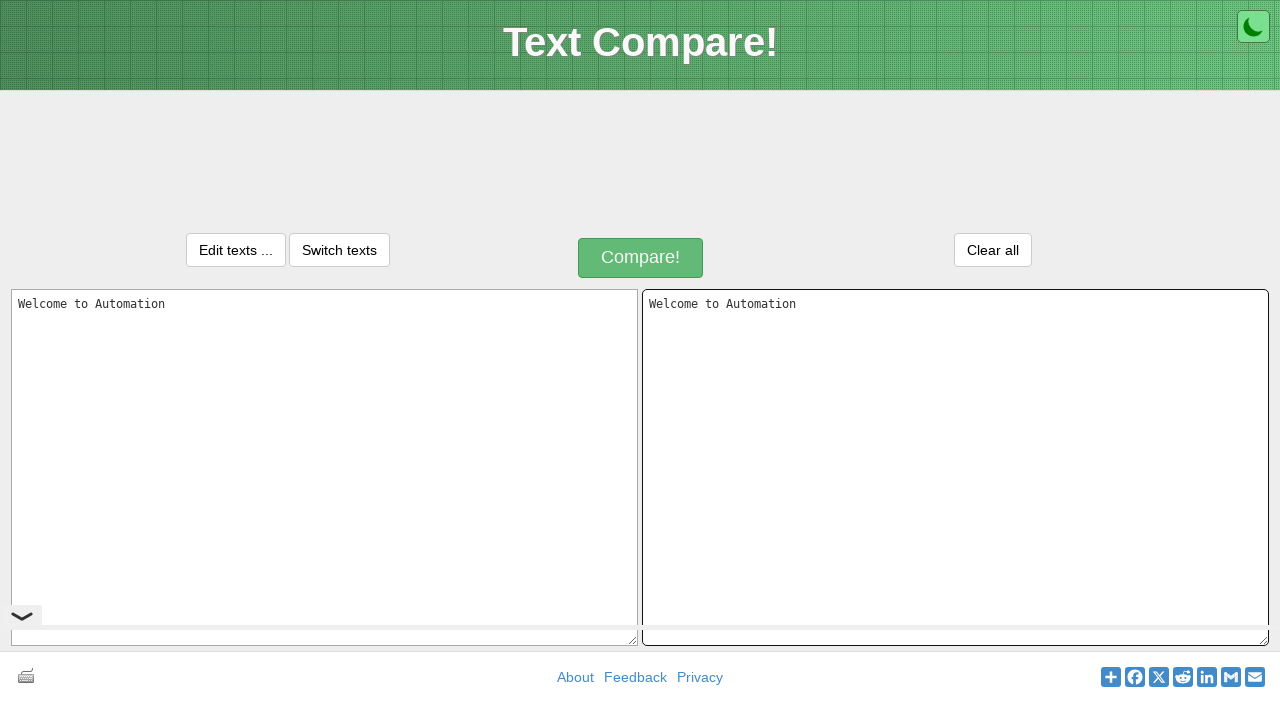

Opened new browser tab for key press testing
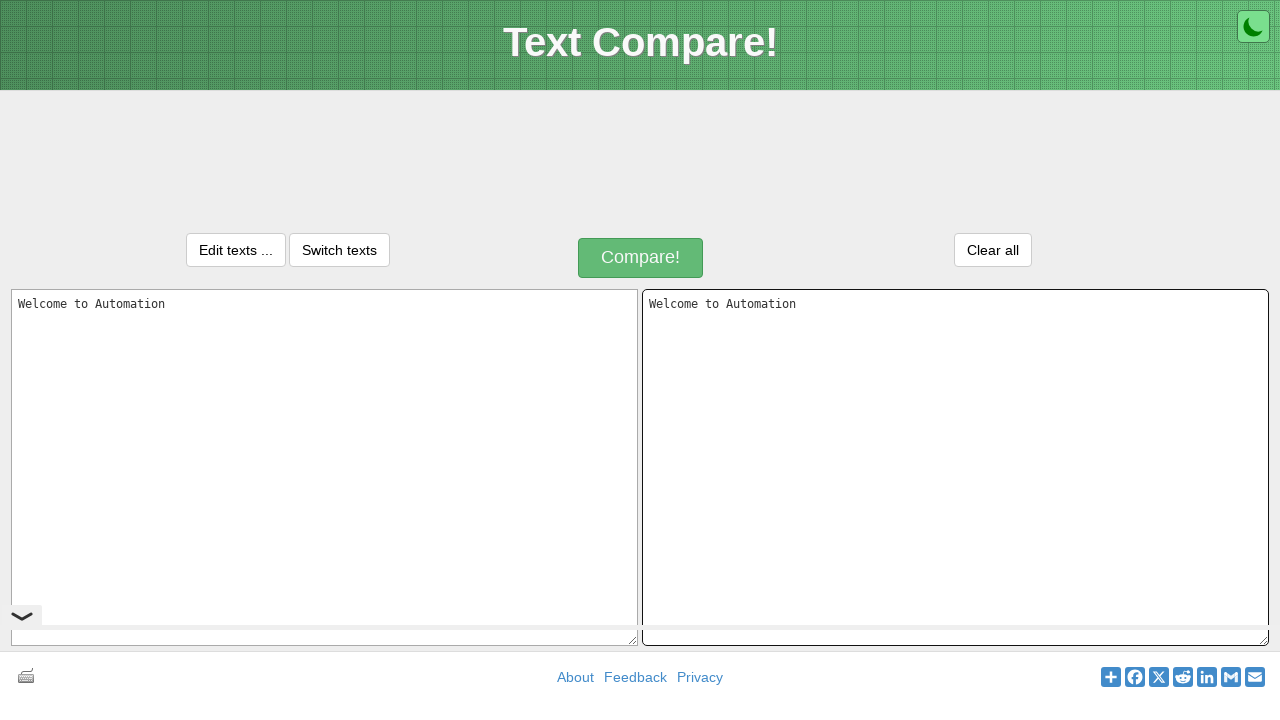

Navigated to key press detection page
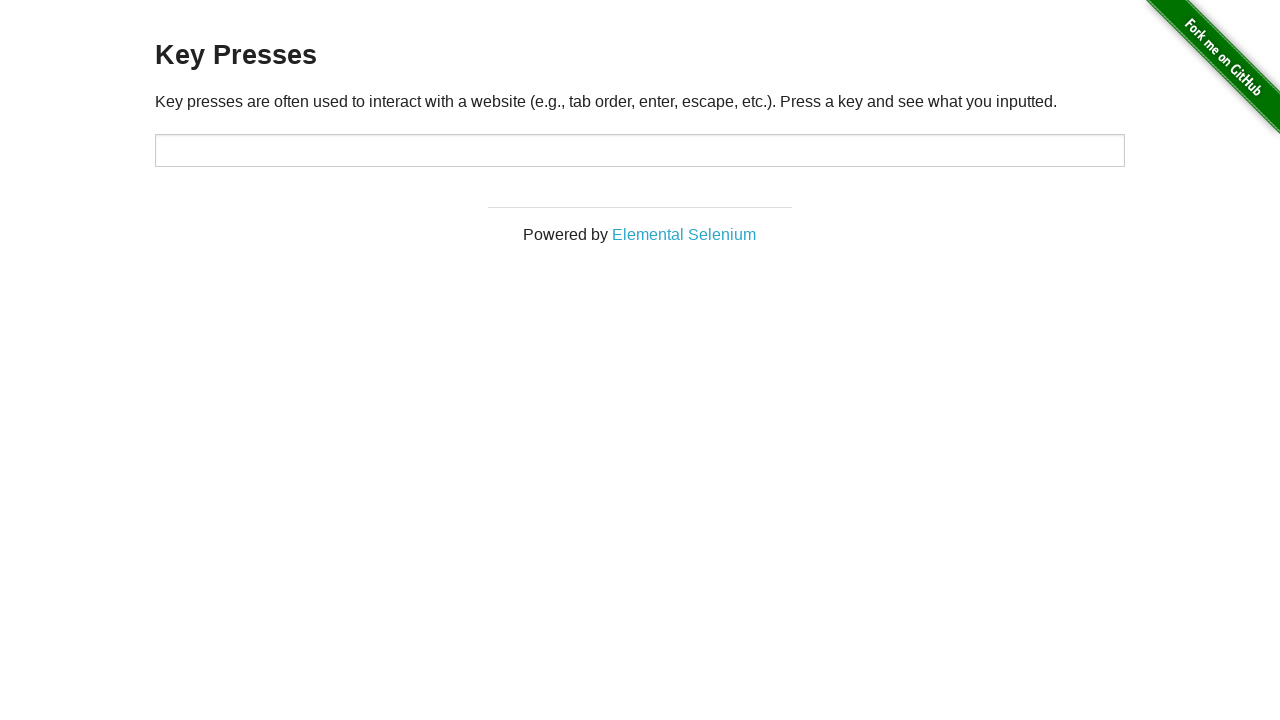

Clicked on target input field at (640, 150) on xpath=//*[@id='target']
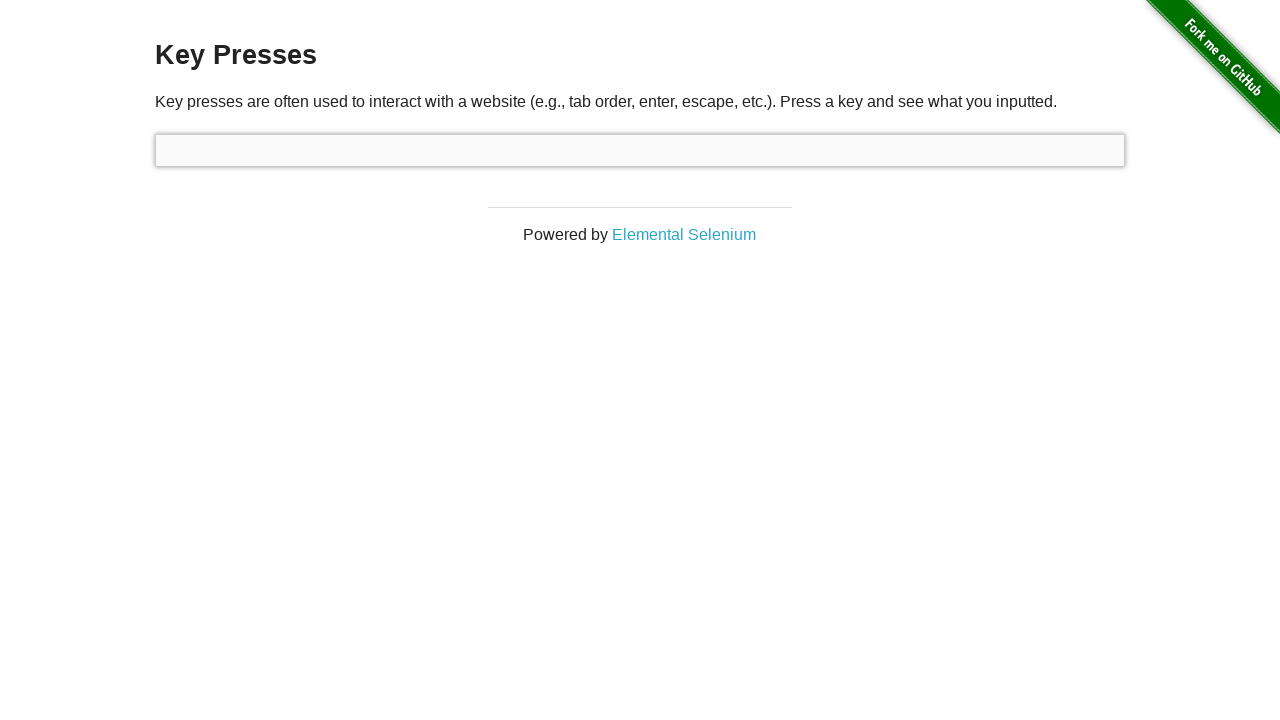

Pressed Escape key to test key press detection
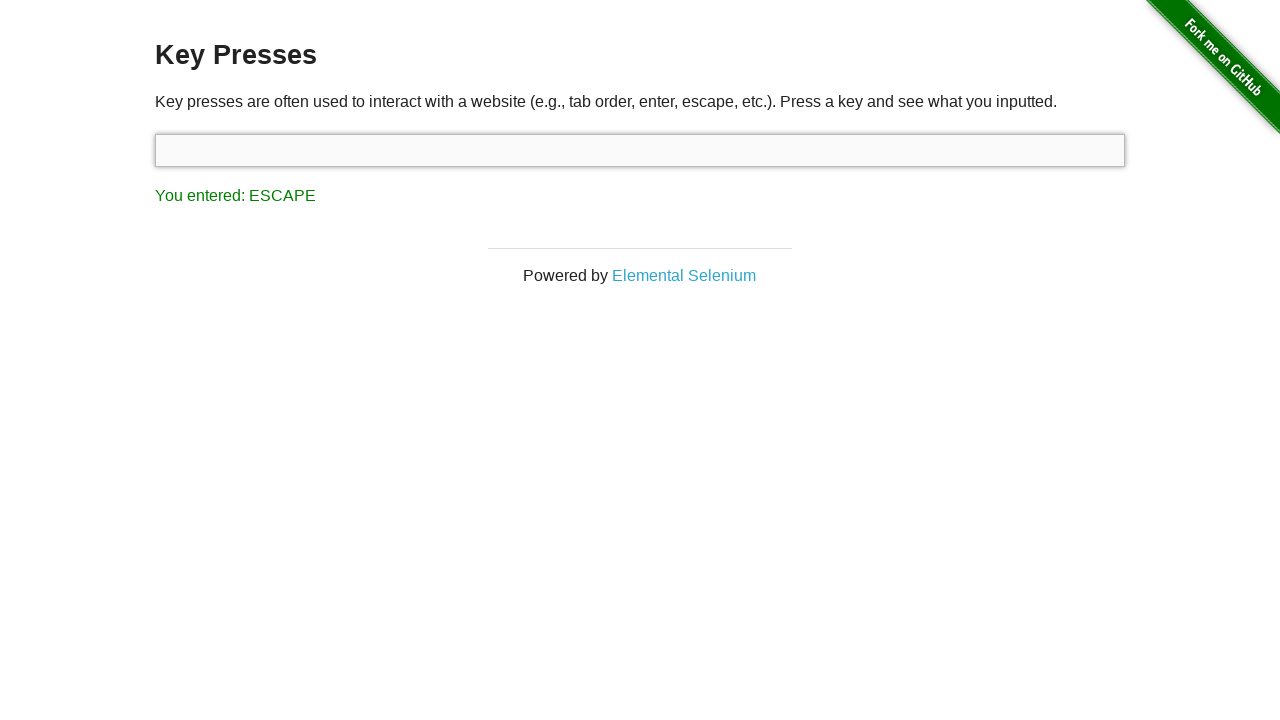

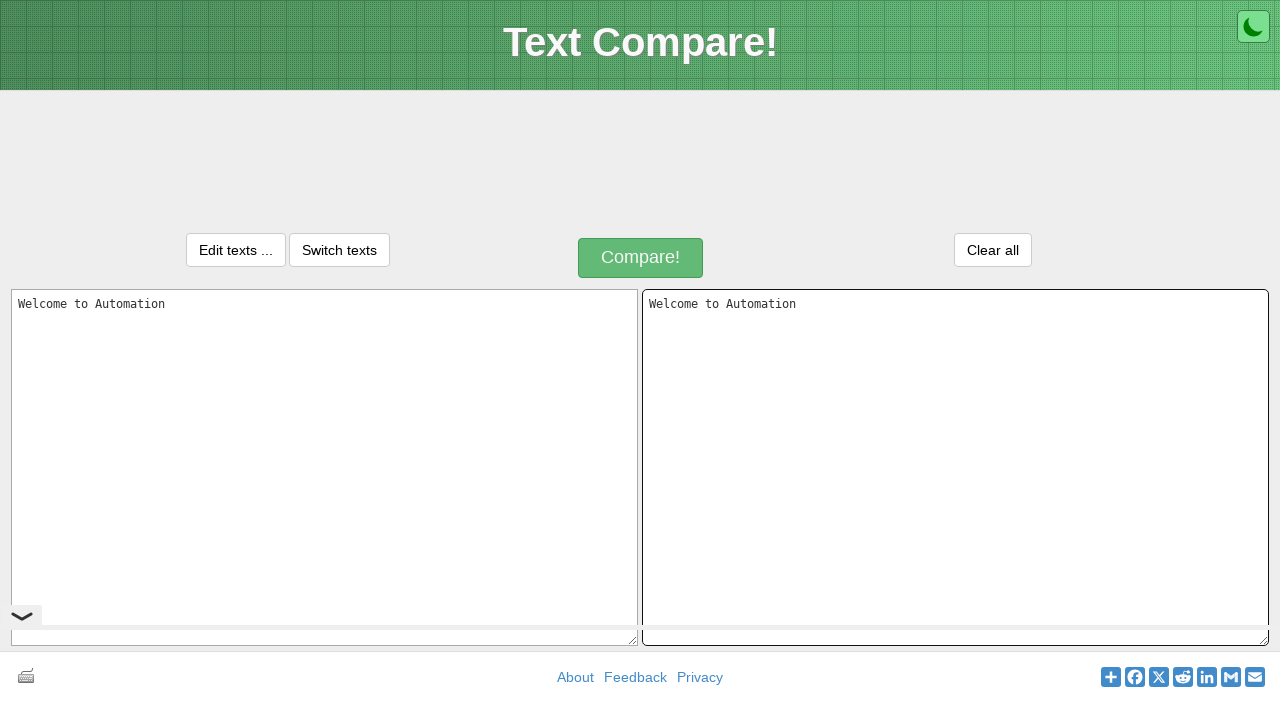